Navigates to jQuery UI demos page and scrolls down the page by 800 pixels

Starting URL: https://jqueryui.com/demos/

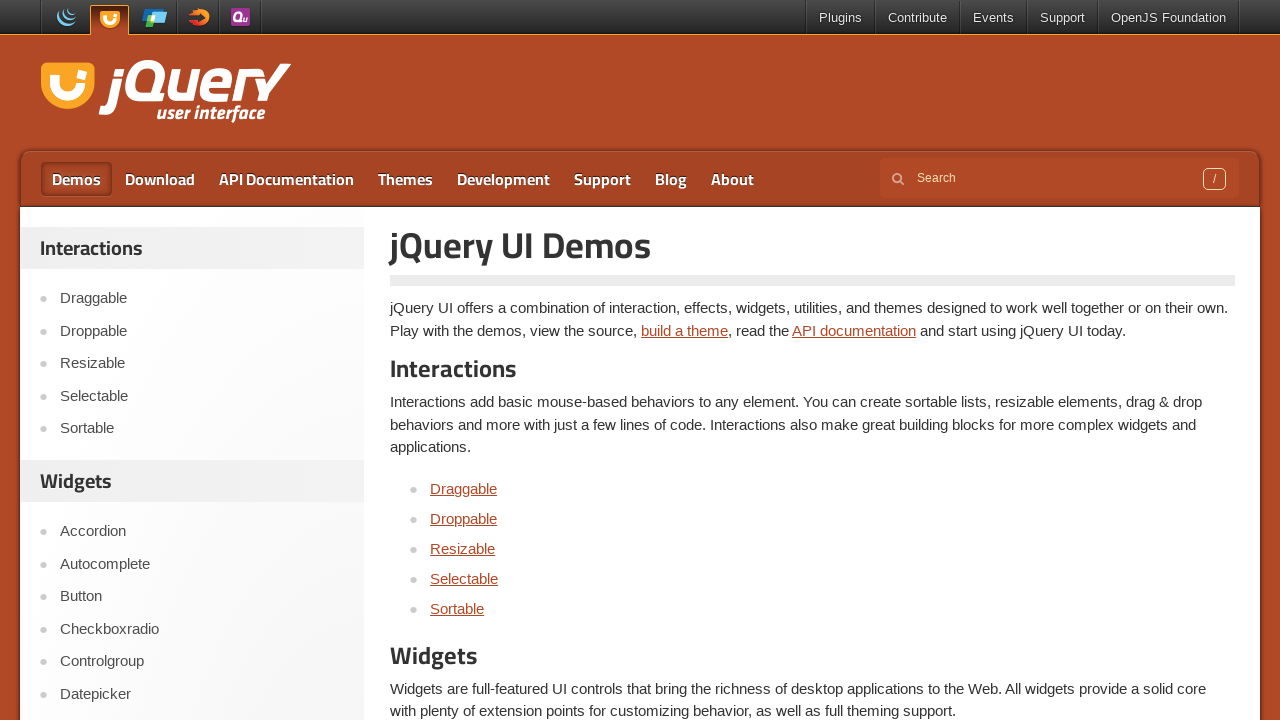

Navigated to jQuery UI demos page
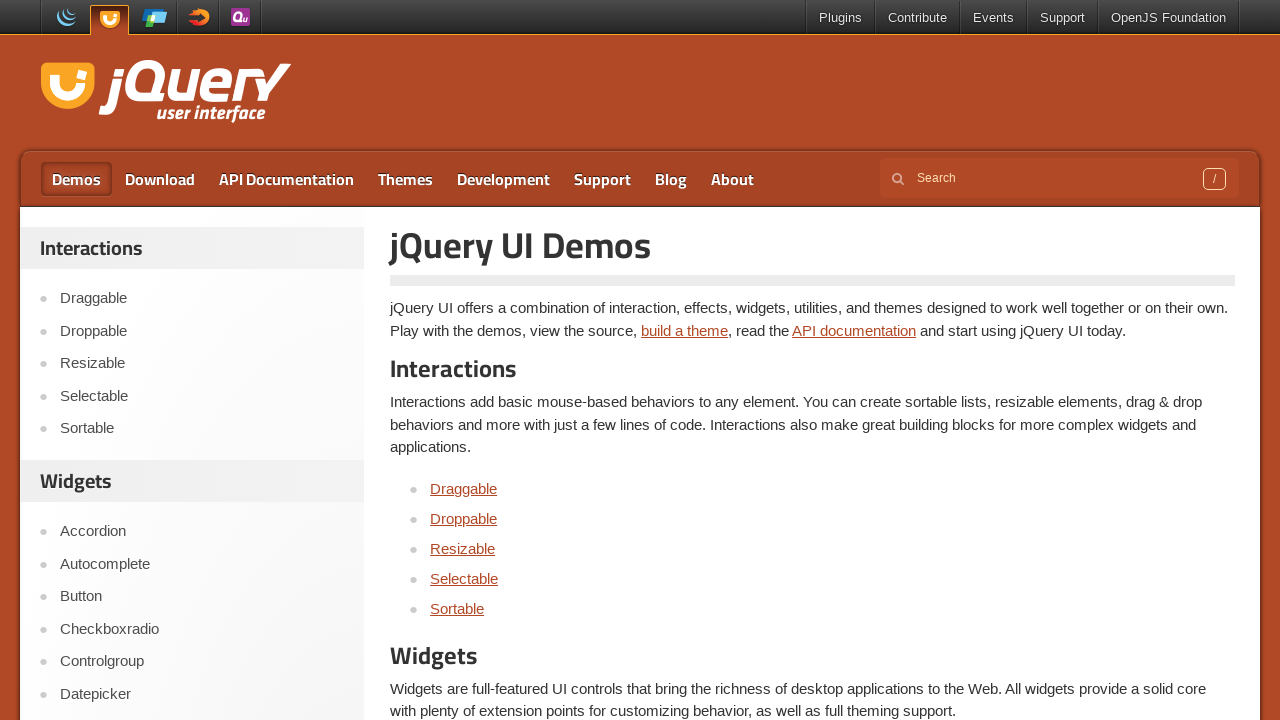

Scrolled down the page by 800 pixels
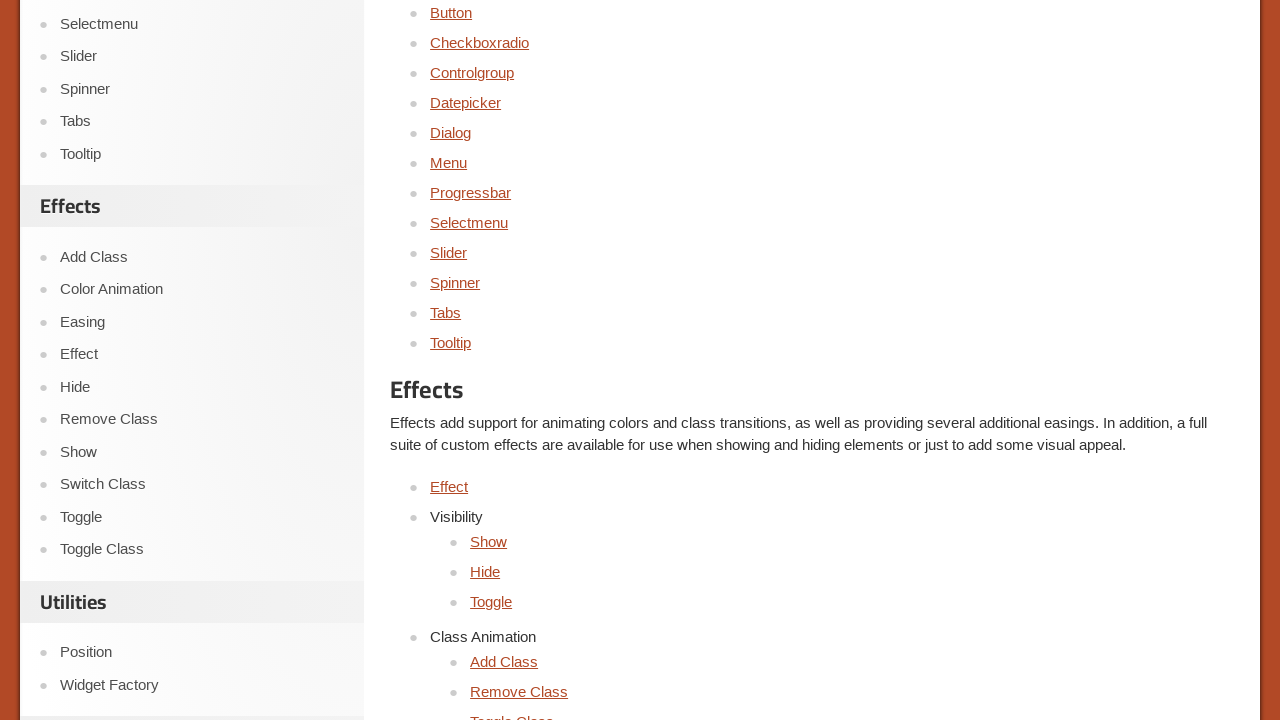

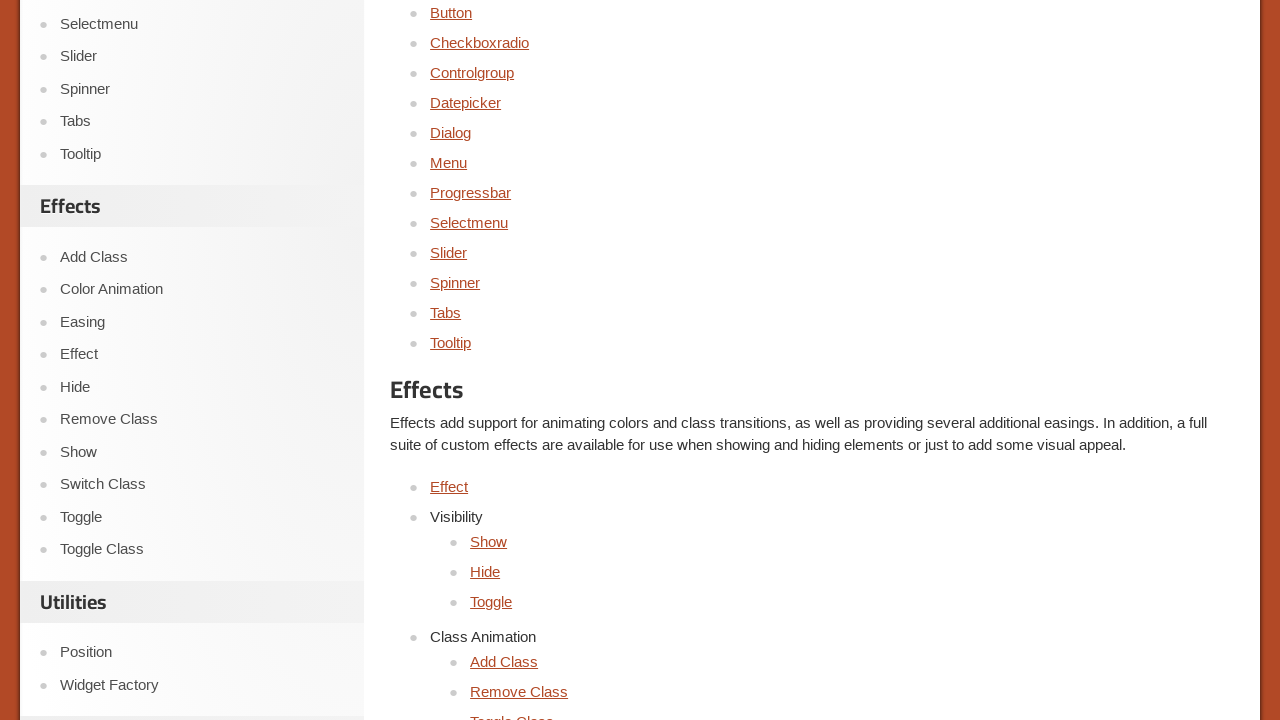